Tests dynamic controls using explicit waits by clicking Remove button, waiting for "It's gone!" message, then clicking Add button and waiting for "It's back!" message.

Starting URL: https://the-internet.herokuapp.com/dynamic_controls

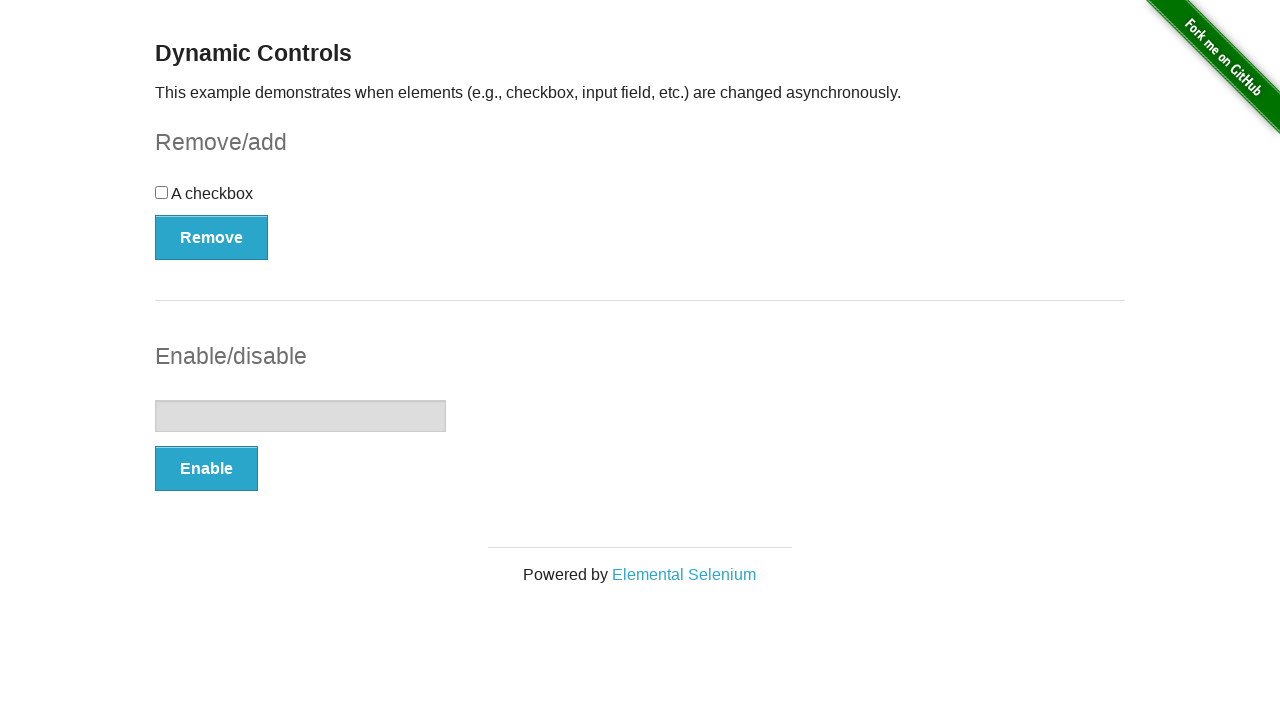

Clicked Remove button at (212, 237) on xpath=//button[.='Remove']
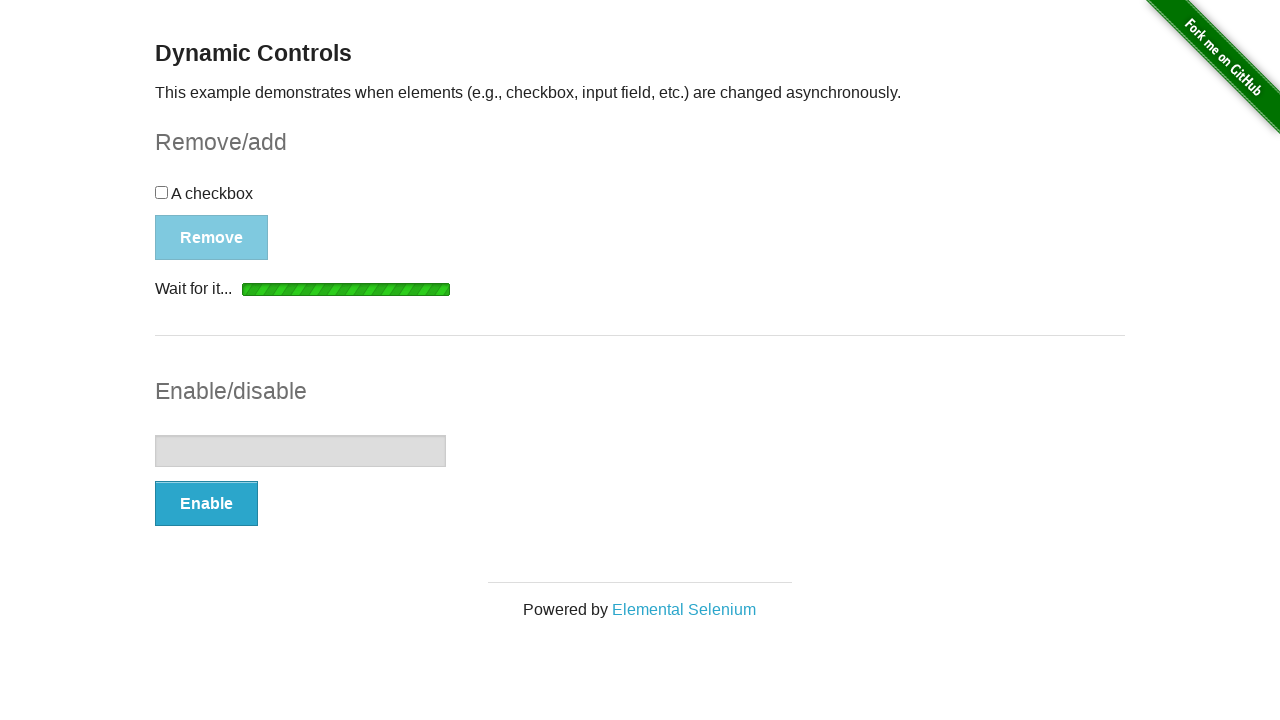

Waited for and confirmed 'It's gone!' message is visible
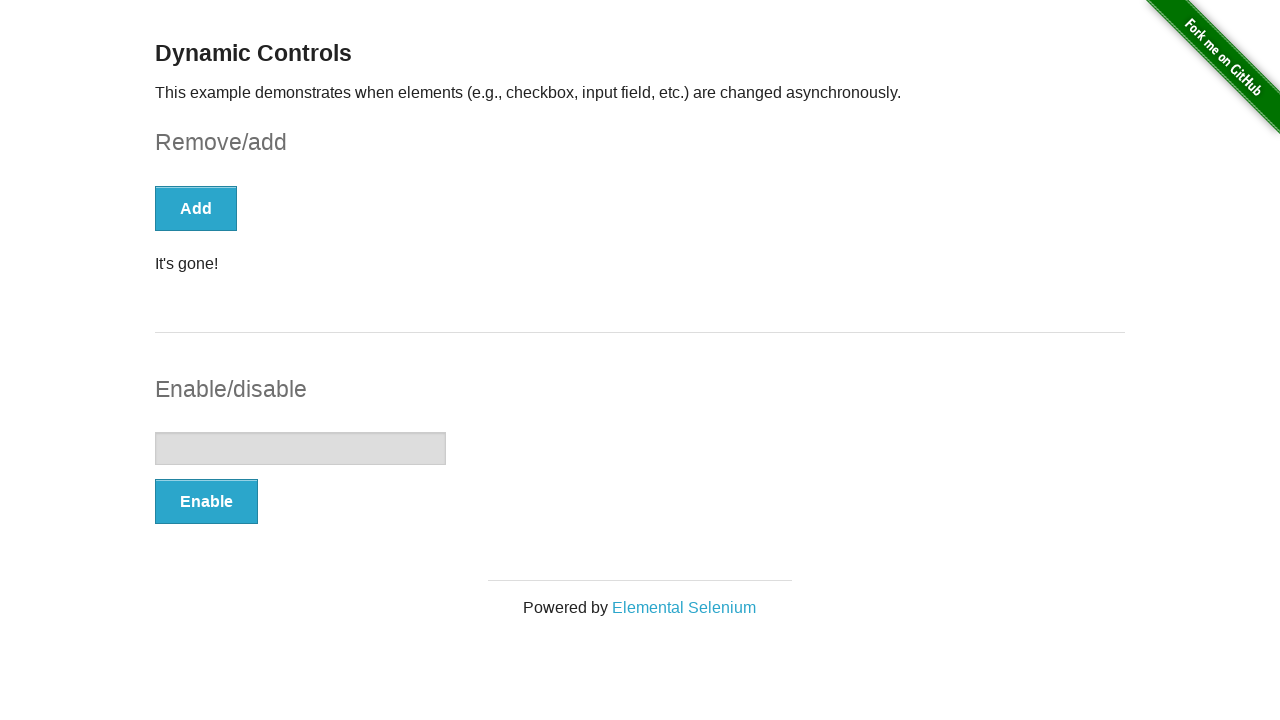

Clicked Add button at (196, 208) on xpath=//button[text()='Add']
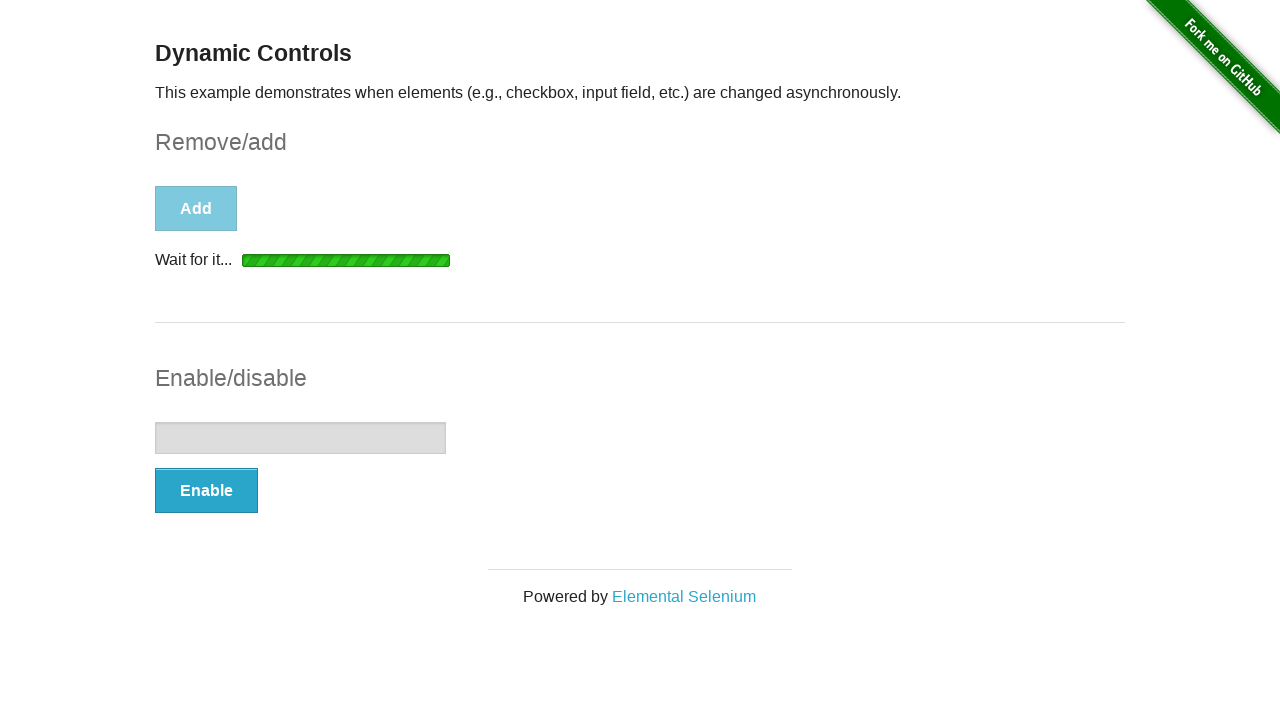

Waited for and confirmed 'It's back!' message is visible
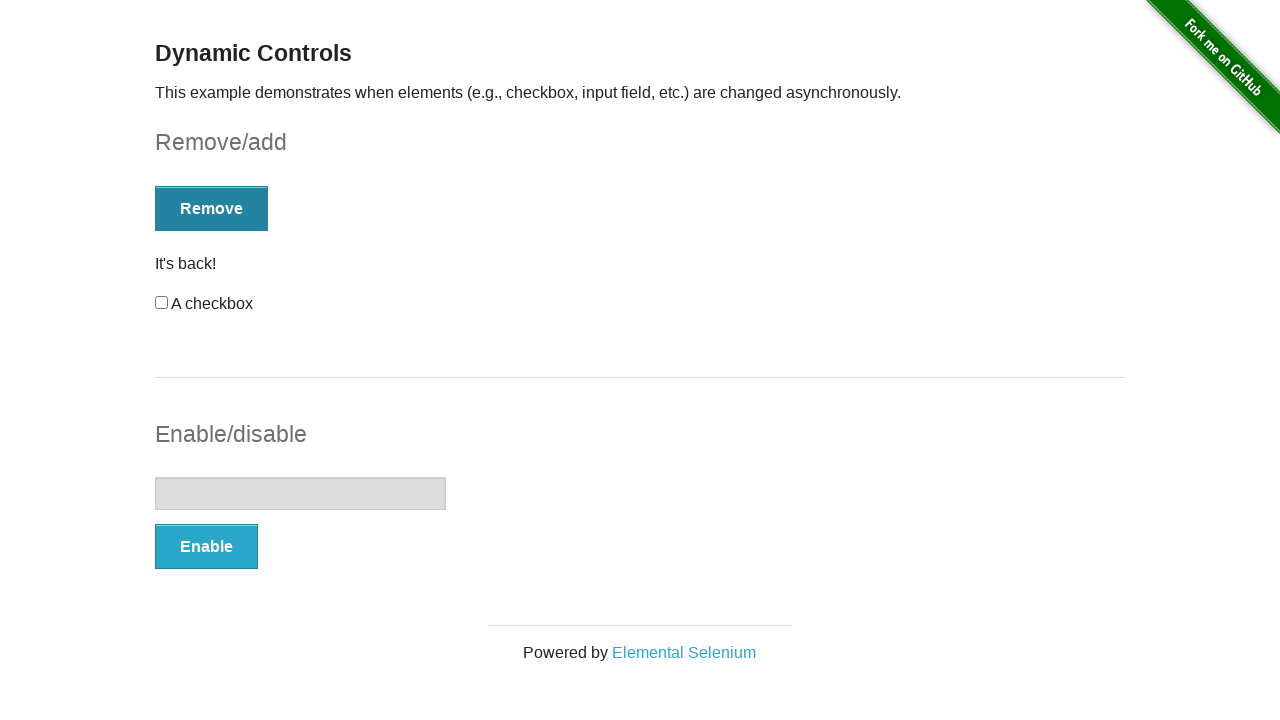

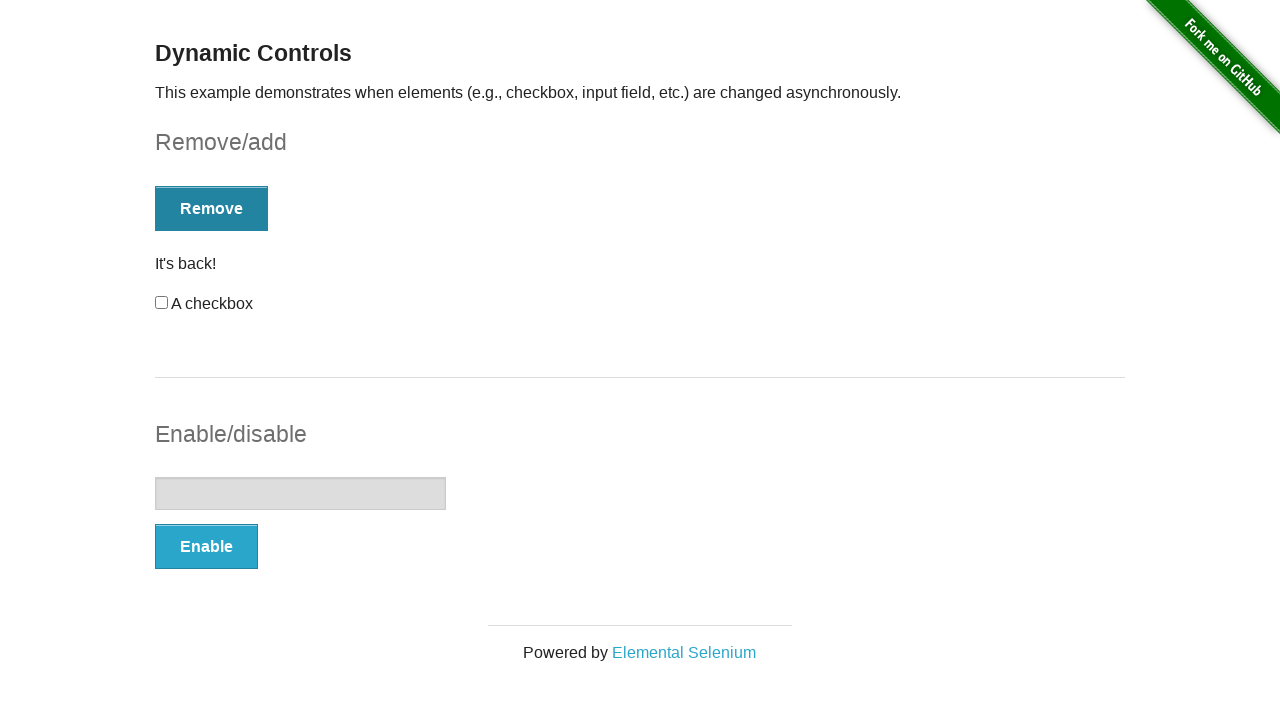